Tests basic browser navigation by visiting a grocery app homepage, navigating to the admin login page, and refreshing the page.

Starting URL: https://groceryapp.uniqassosiates.com/

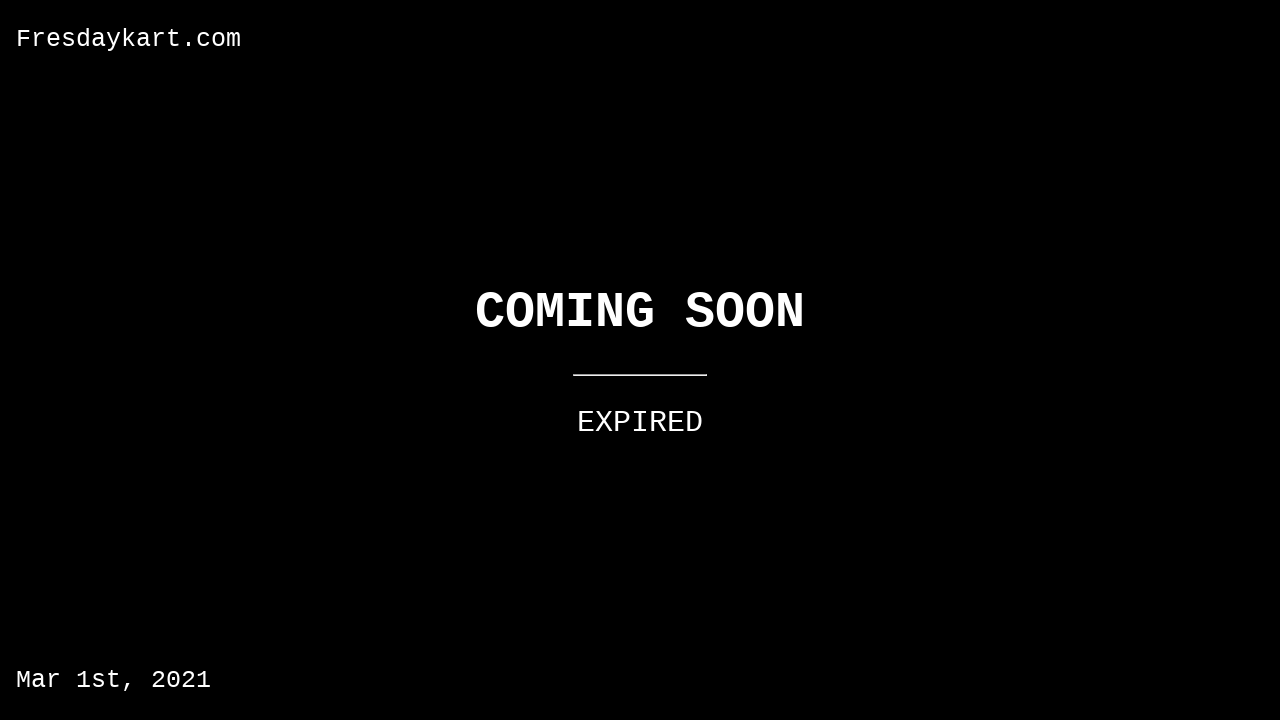

Navigated to admin login page
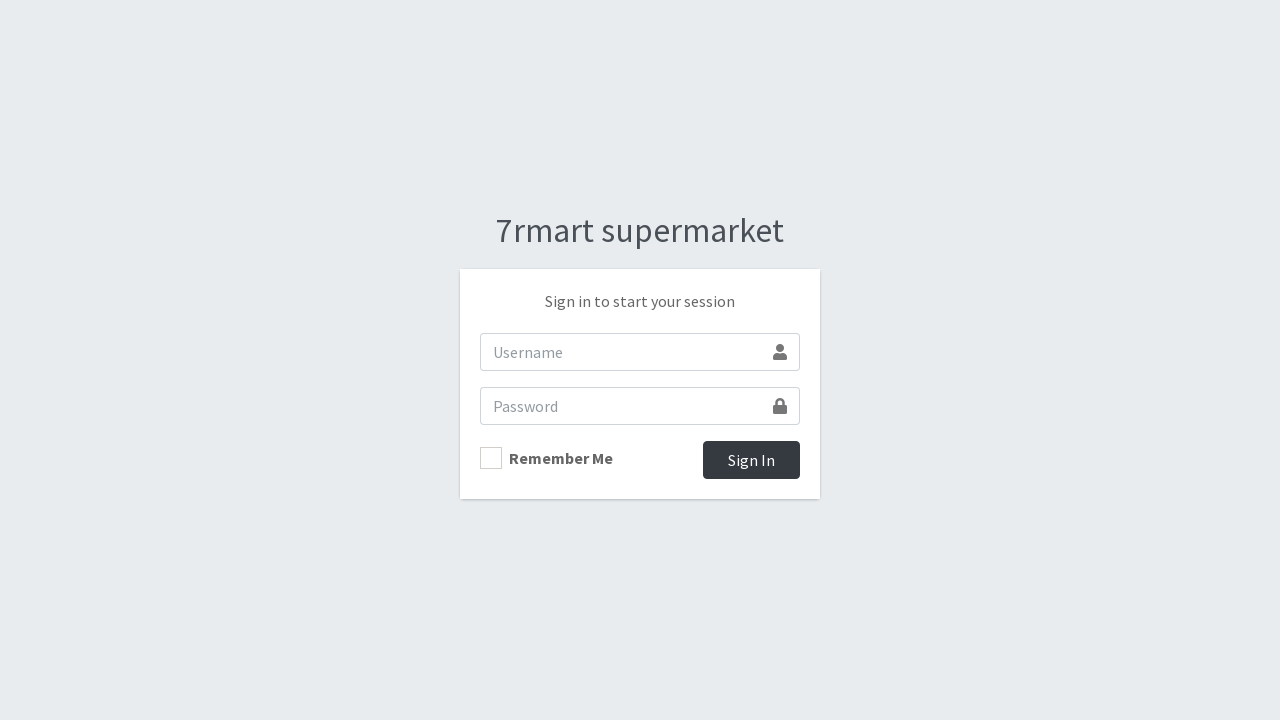

Refreshed the admin login page
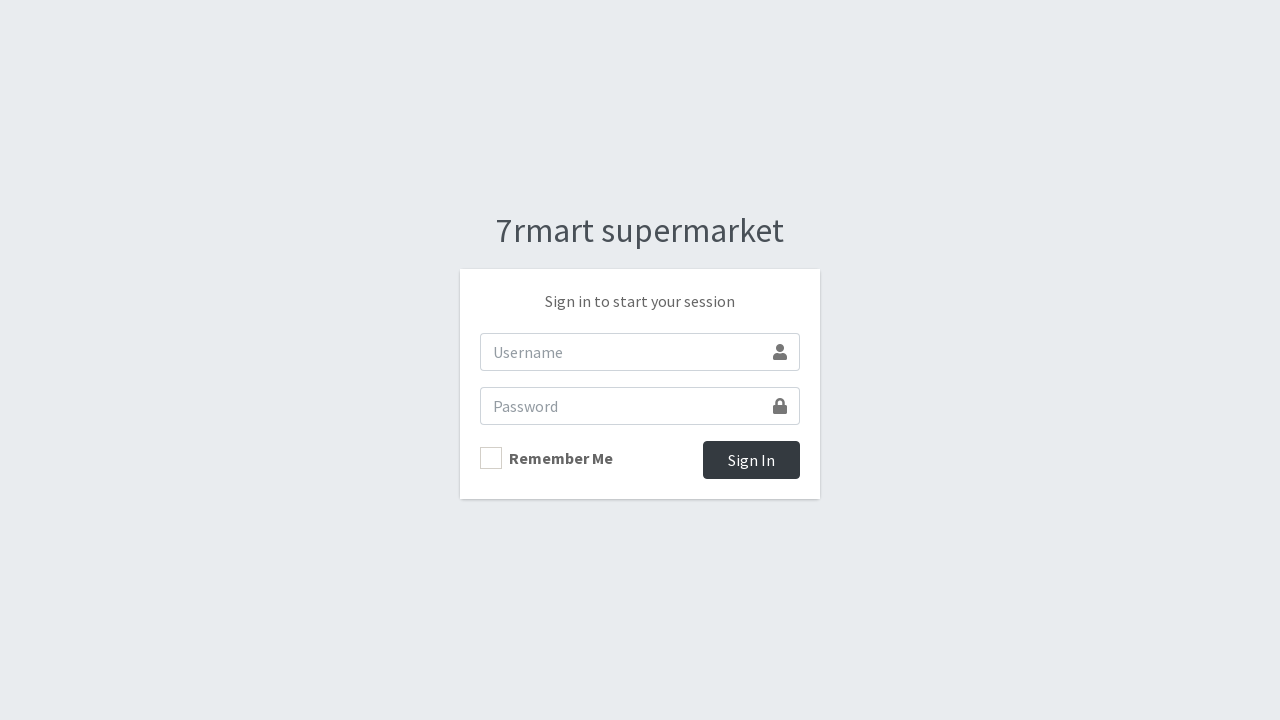

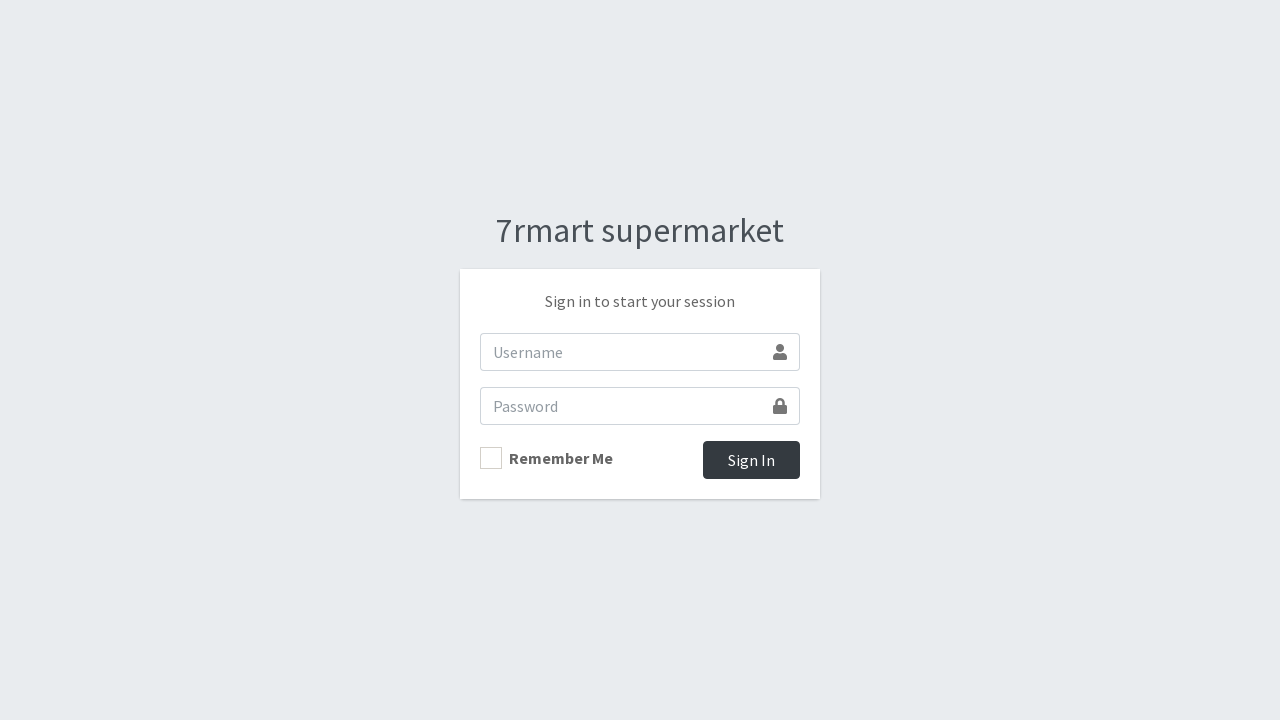